Verifies the presence and attributes of login page elements including username field, password field, login button, and navigation links

Starting URL: https://wavingtest.github.io/system-healing-test/

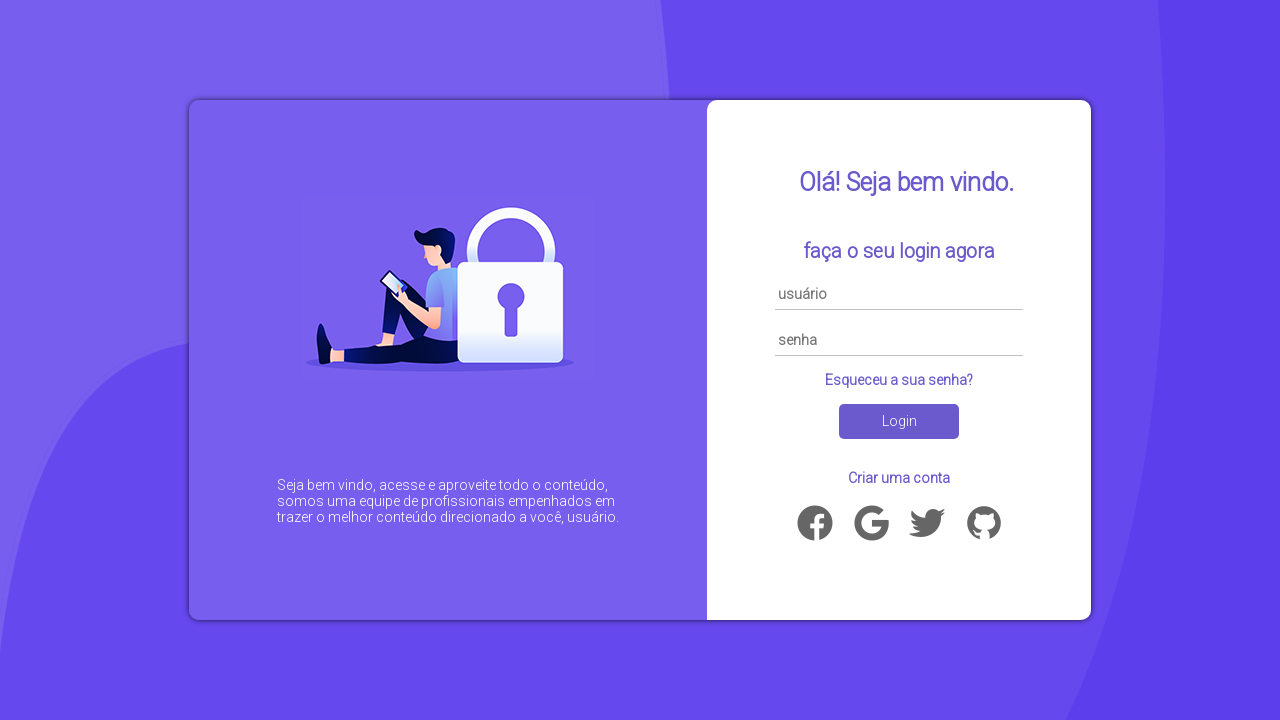

Navigated to login page URL
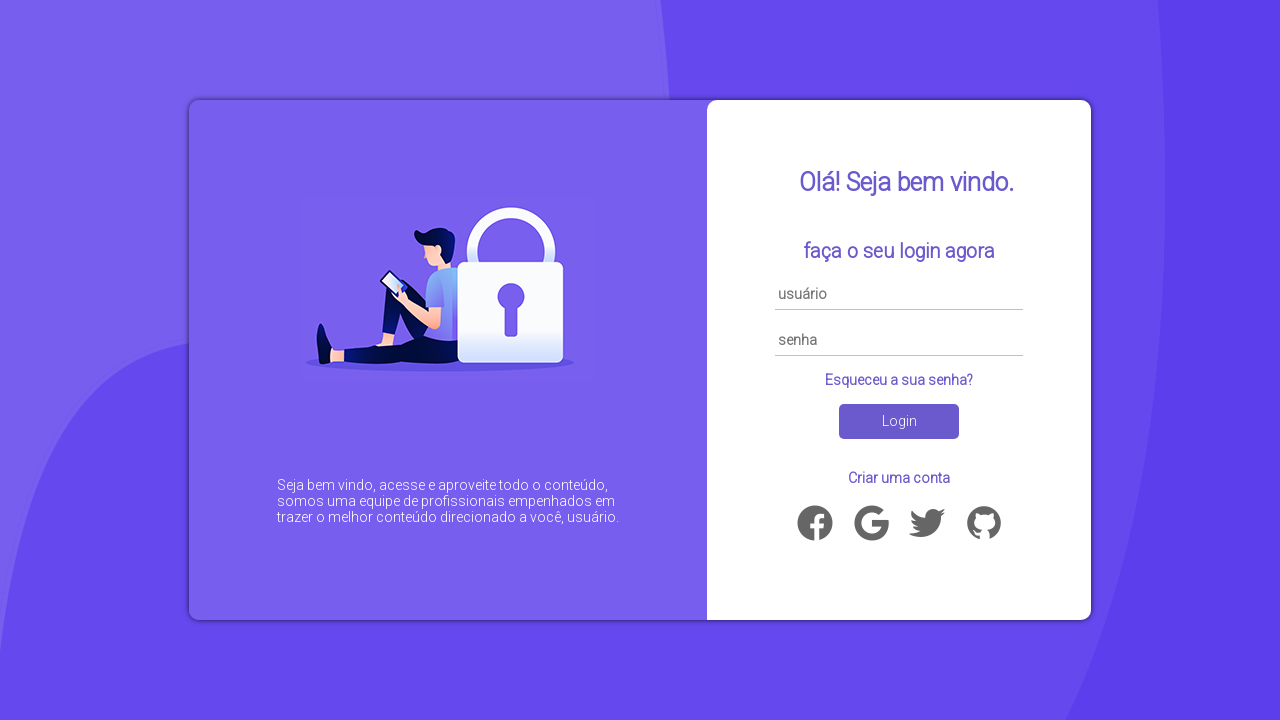

Username field is visible
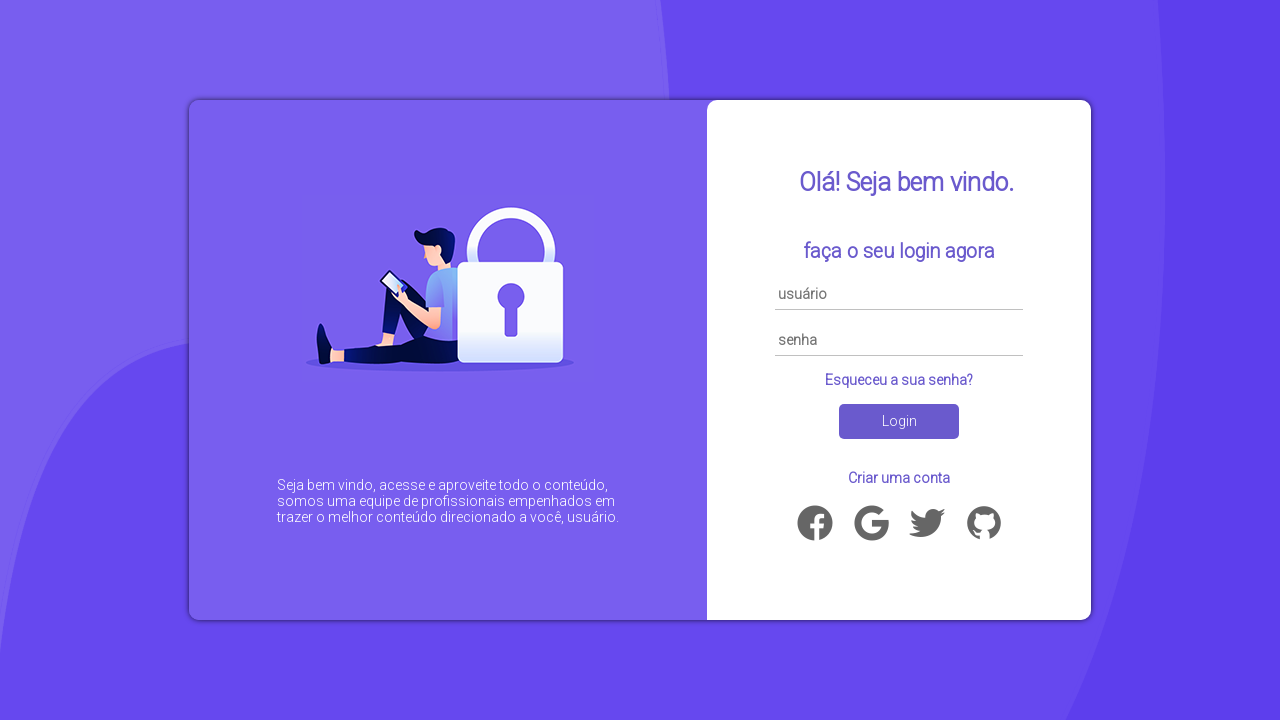

Clicked forgot password link at (899, 380) on text=Esqueceu a sua senha?
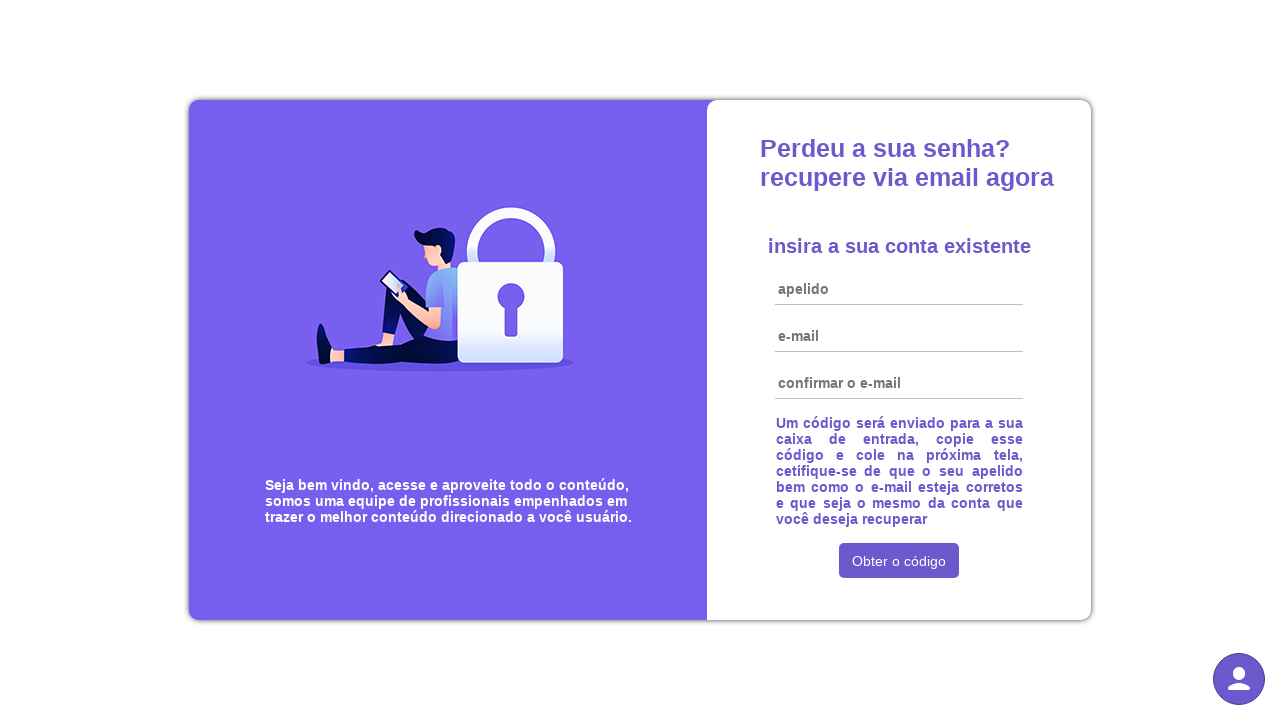

Navigated back to login page
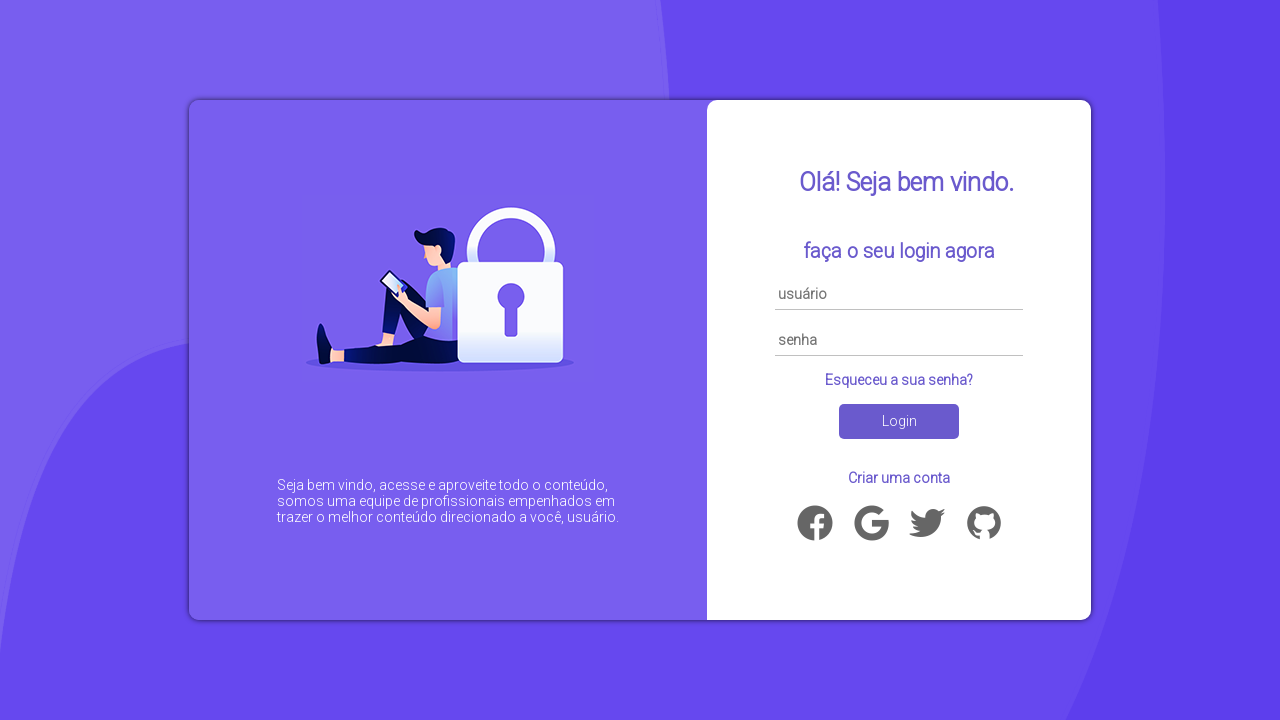

Clicked create account link at (899, 478) on text=Criar uma conta
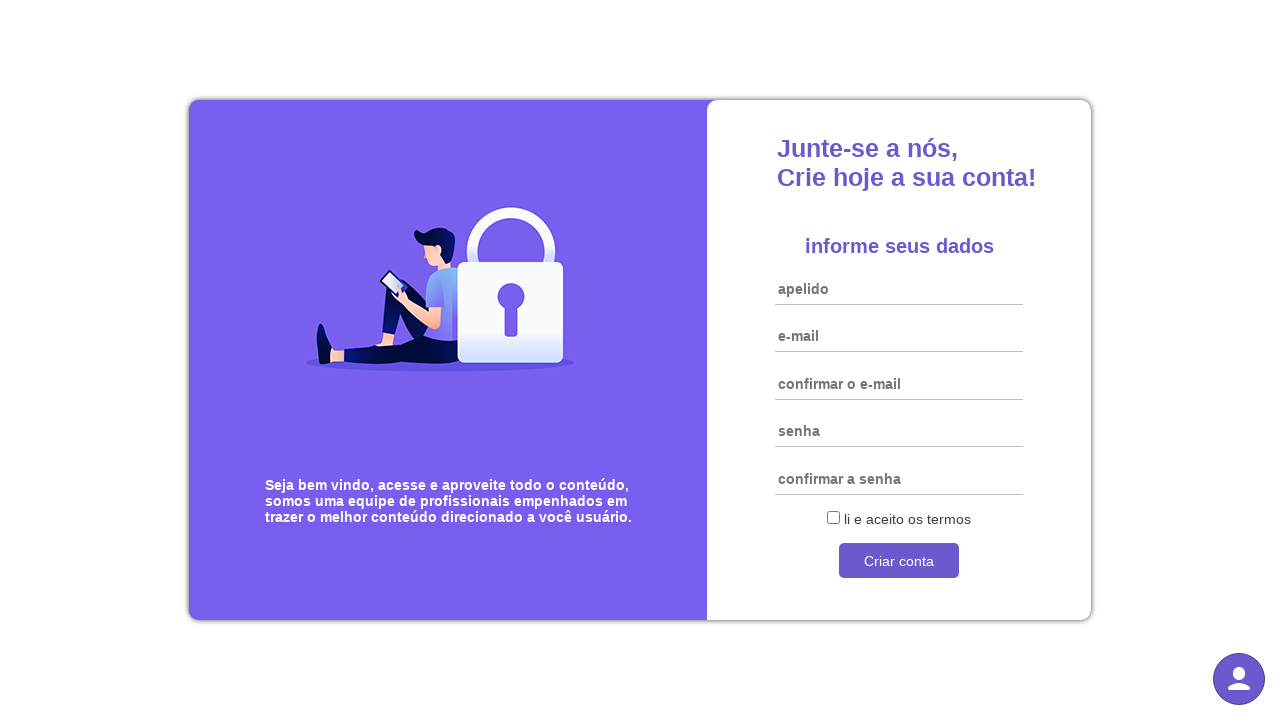

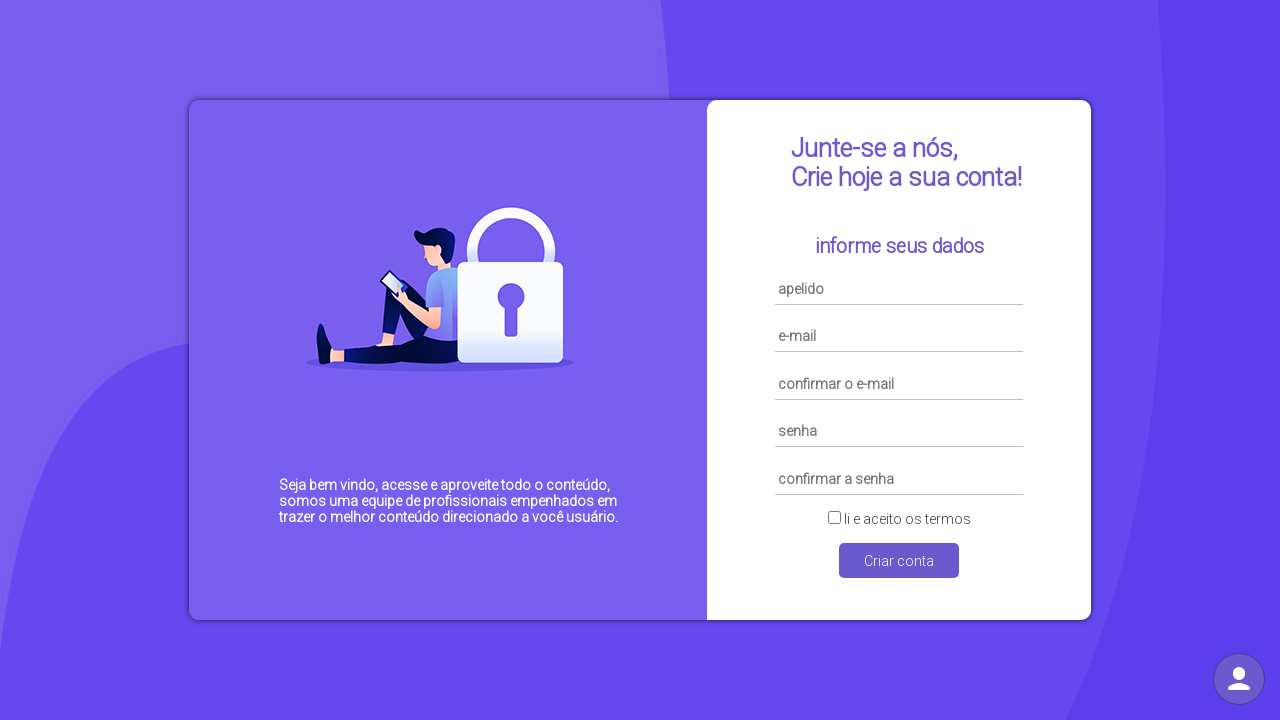